Tests dropdown and checkbox functionality on a practice website by clicking a senior citizen discount checkbox, incrementing adult passenger count to 5, and verifying the selections

Starting URL: https://rahulshettyacademy.com/dropdownsPractise/

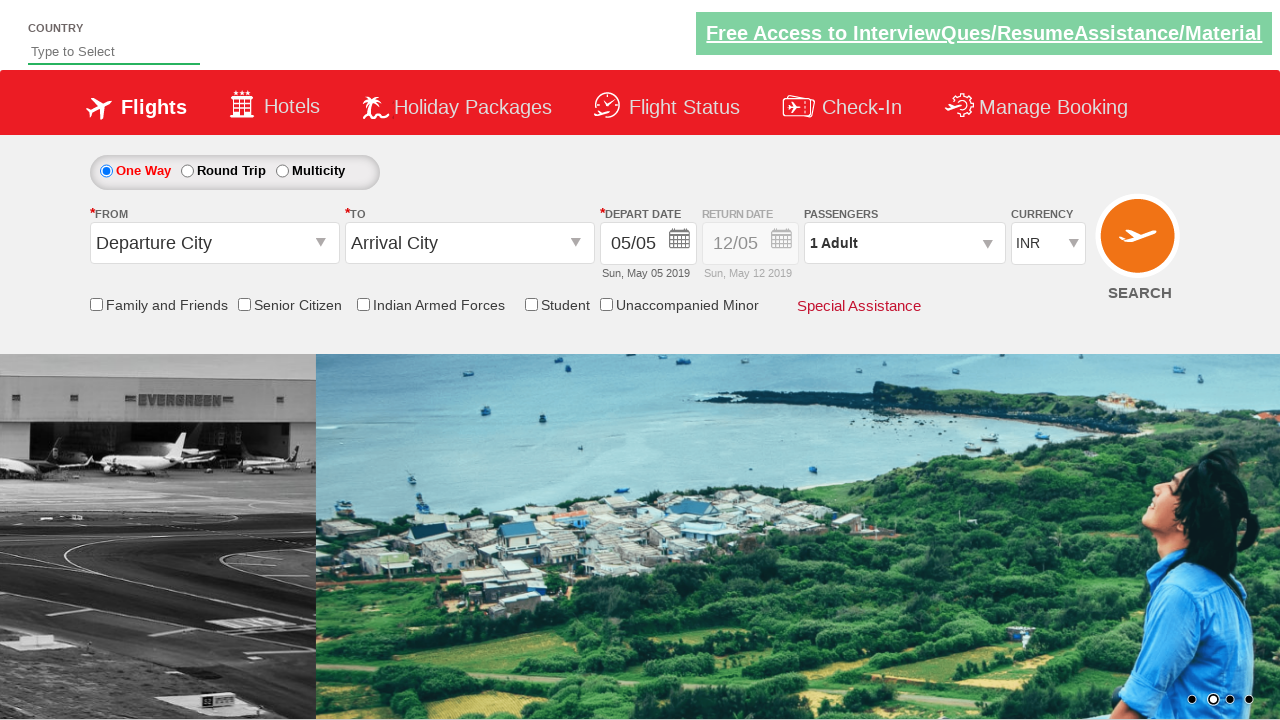

Verified senior citizen checkbox is not selected initially
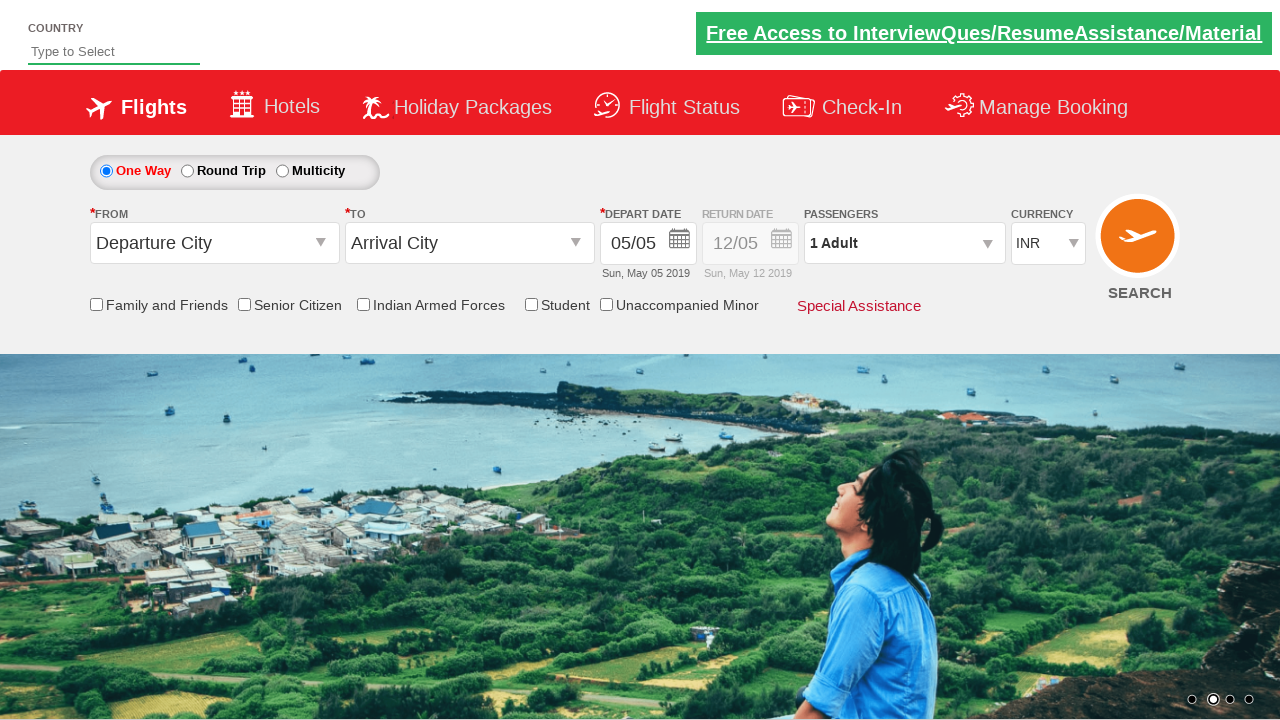

Clicked senior citizen discount checkbox at (244, 304) on #ctl00_mainContent_chk_SeniorCitizenDiscount
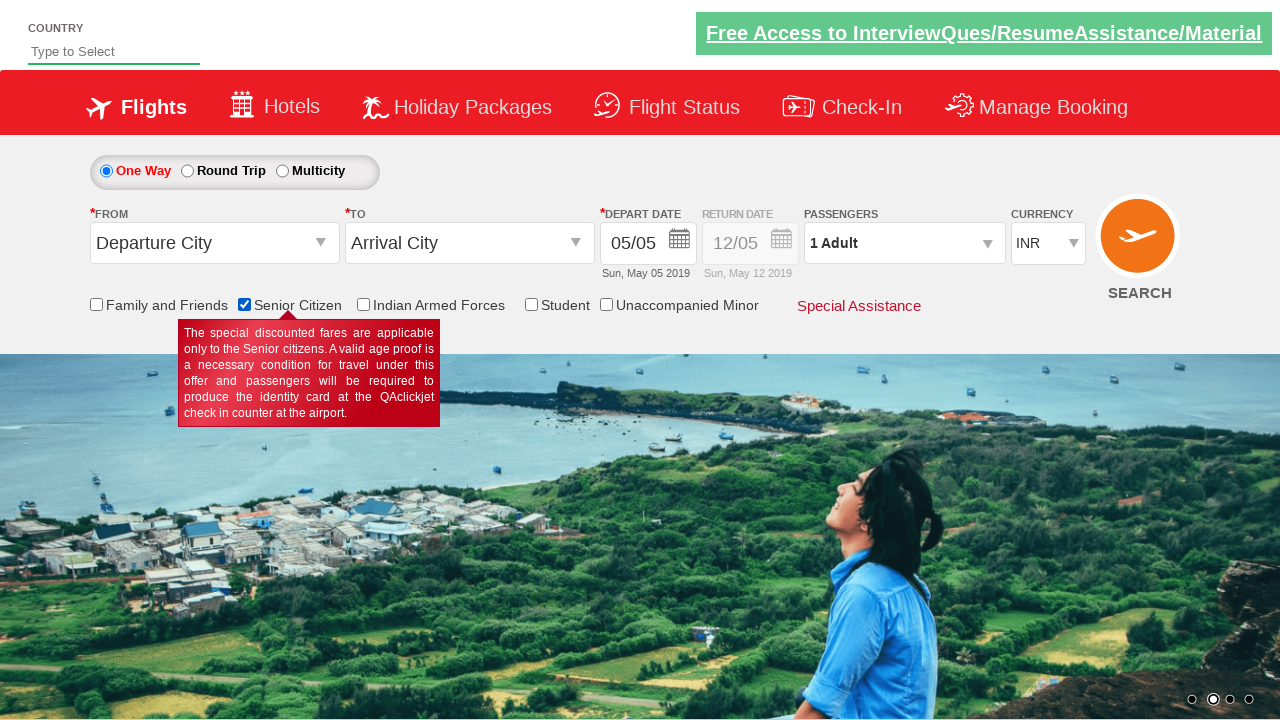

Verified senior citizen checkbox is now selected
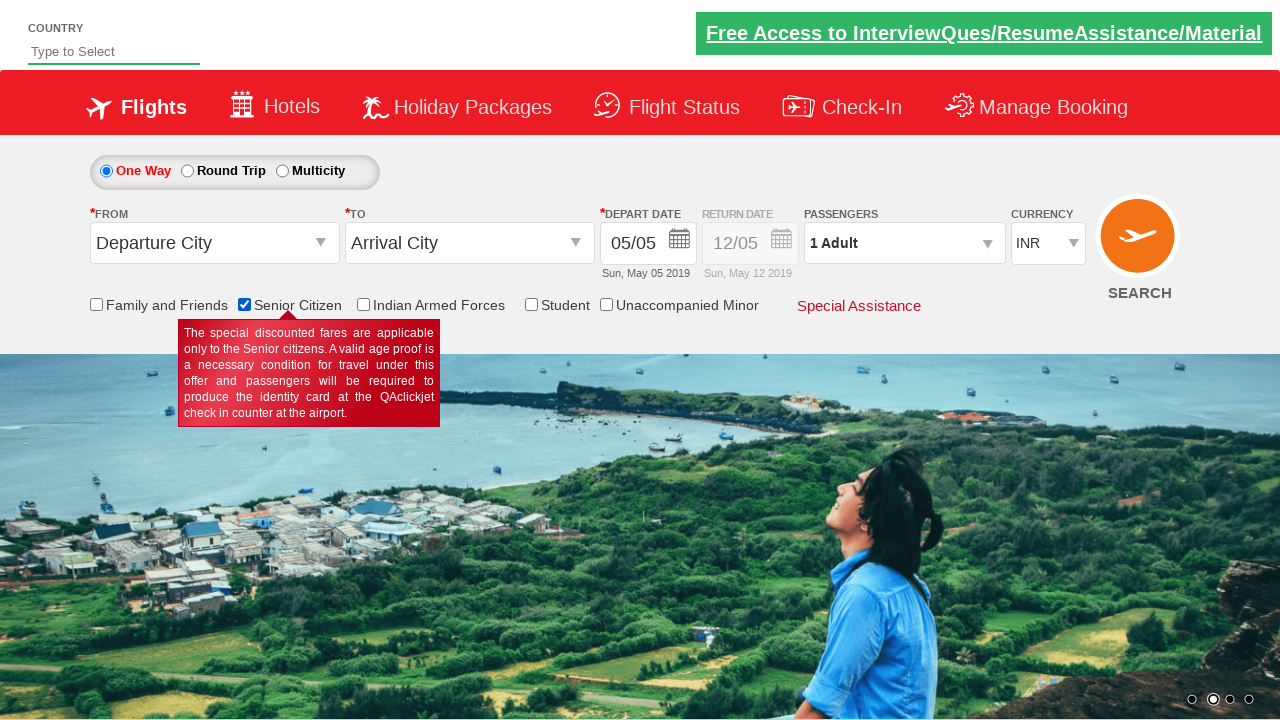

Clicked on passenger info dropdown at (904, 243) on #divpaxinfo
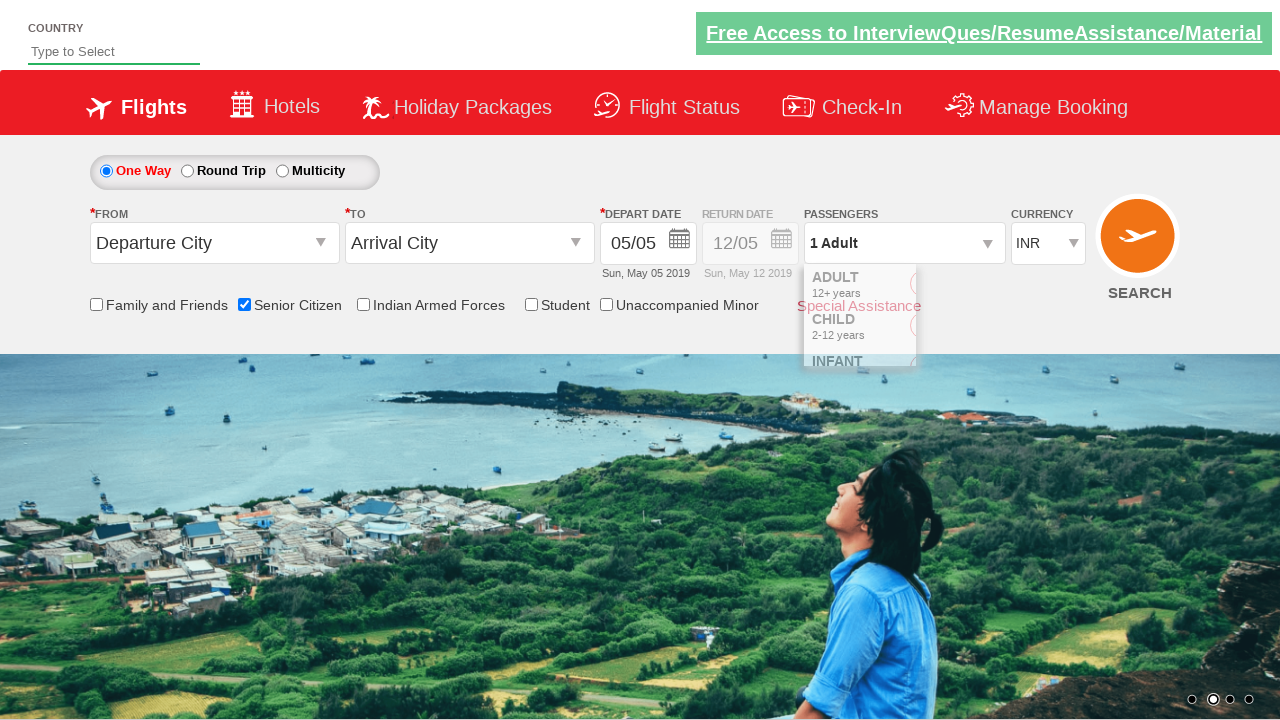

Waited for dropdown to open
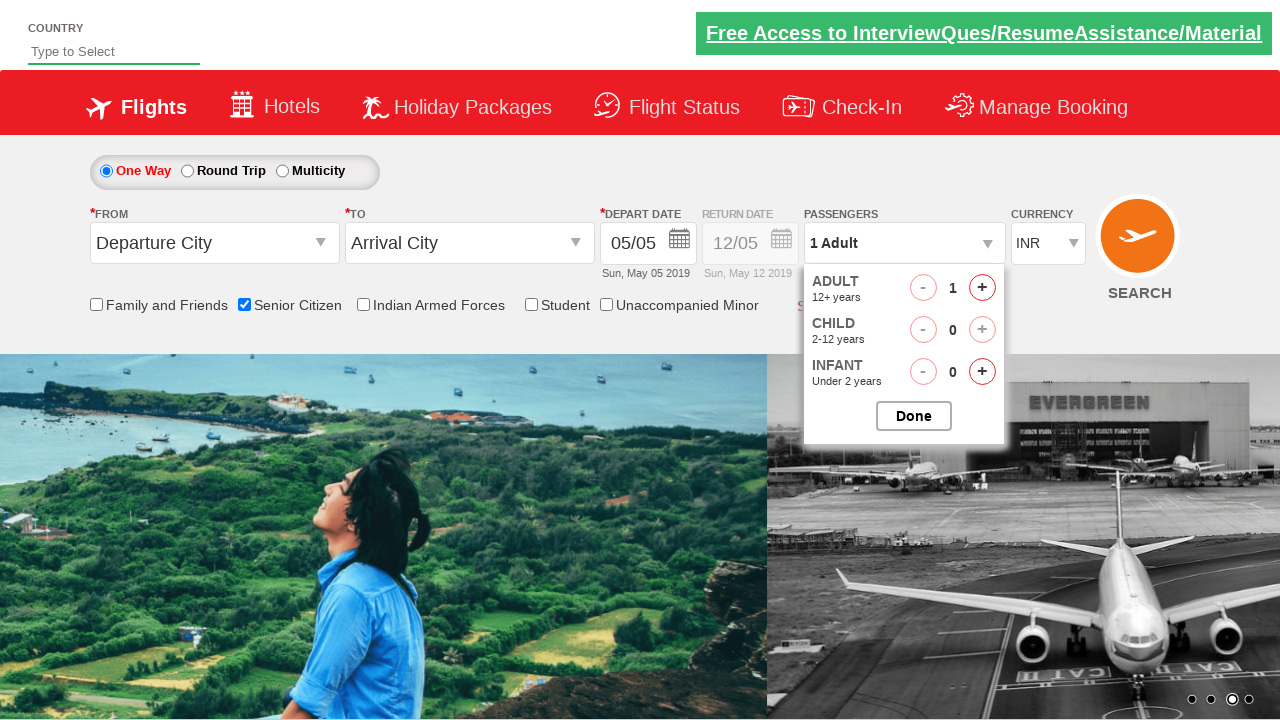

Clicked increment adult button at (982, 288) on #hrefIncAdt
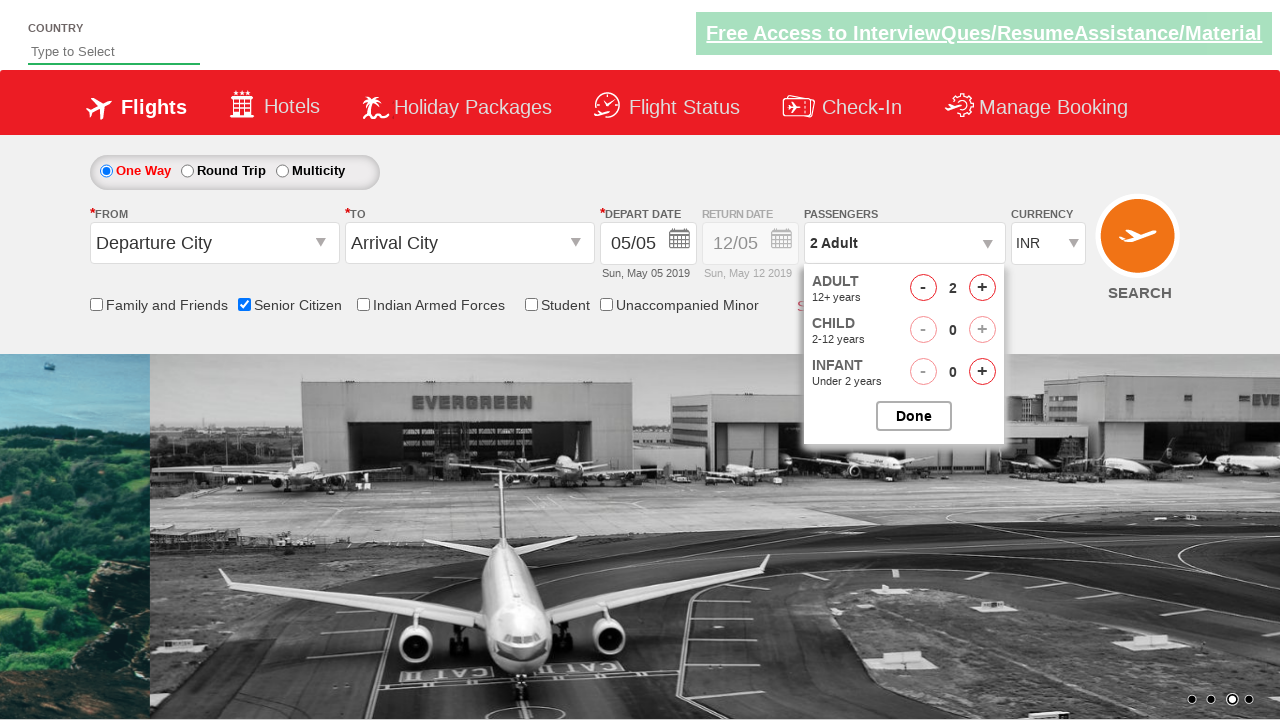

Clicked increment adult button at (982, 288) on #hrefIncAdt
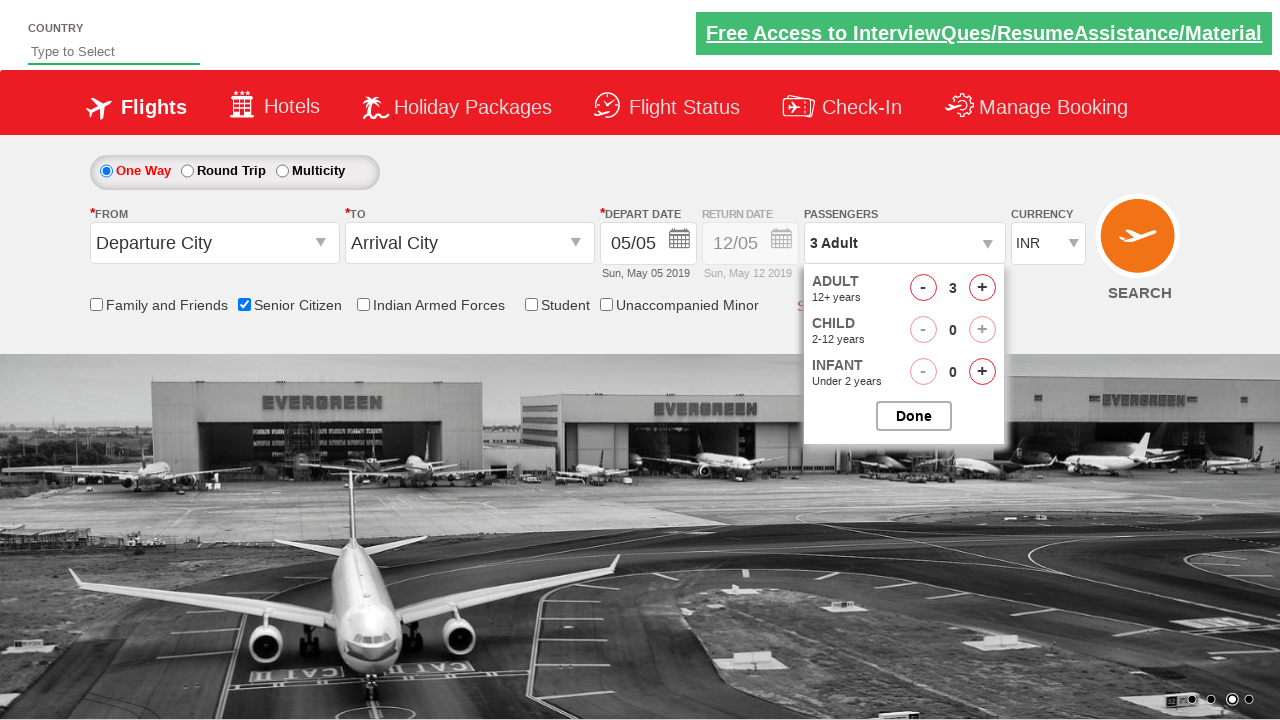

Clicked increment adult button at (982, 288) on #hrefIncAdt
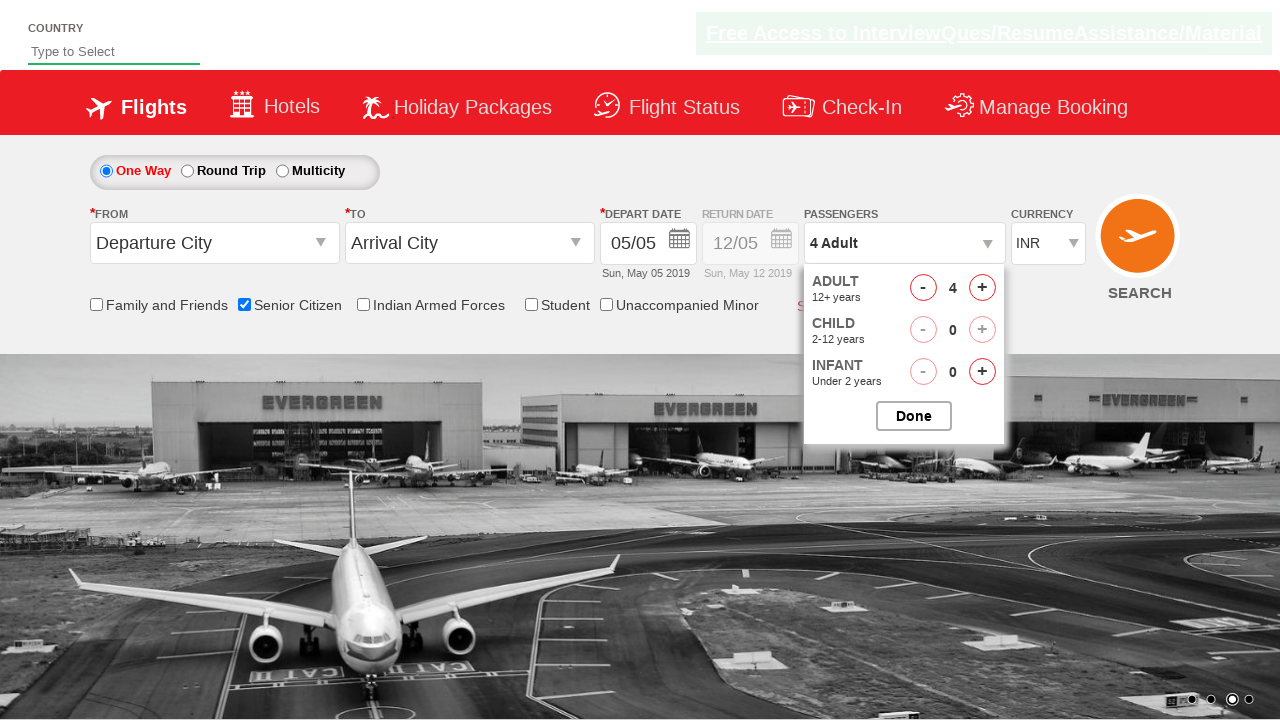

Clicked increment adult button at (982, 288) on #hrefIncAdt
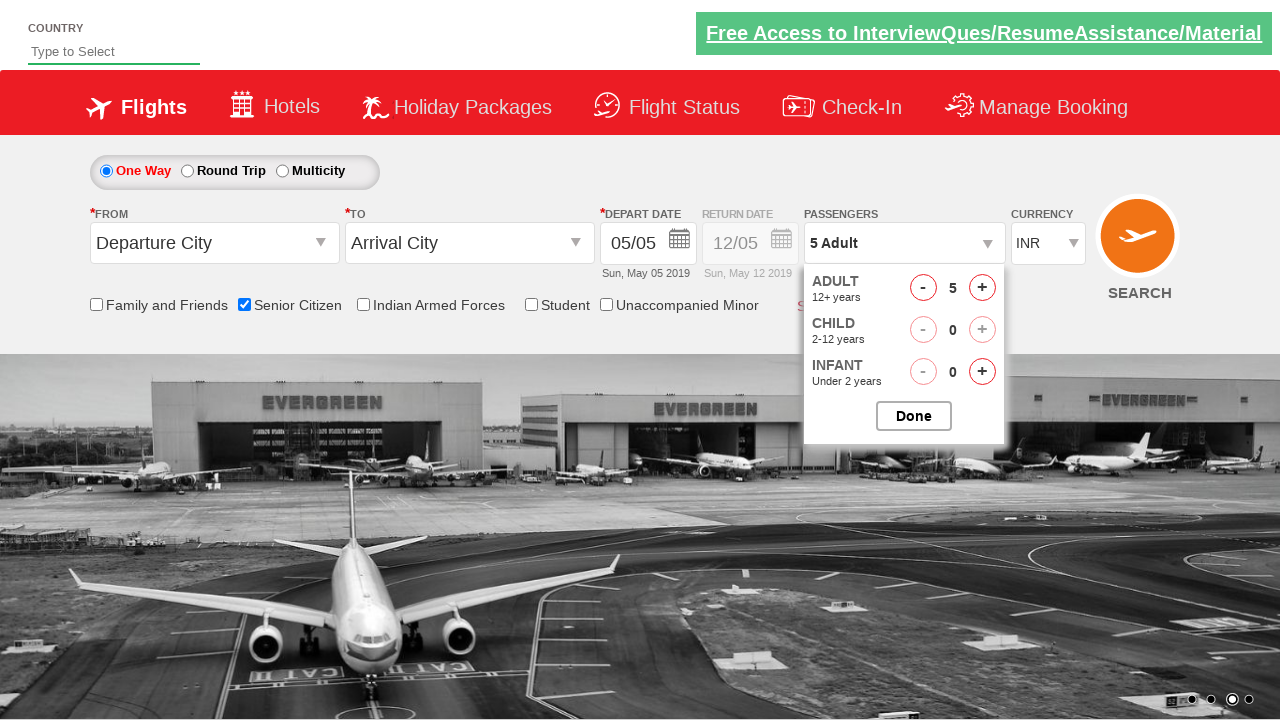

Verified passenger count shows '5 Adult'
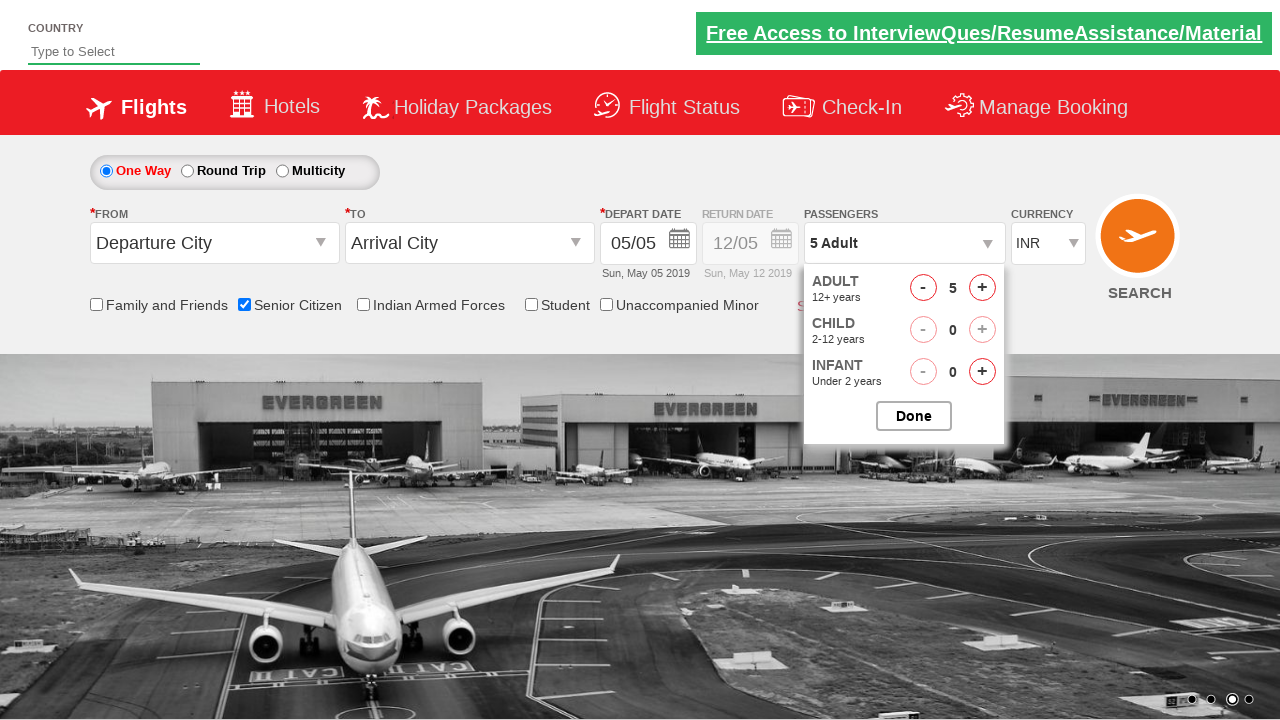

Closed passenger selection dropdown at (914, 416) on #btnclosepaxoption
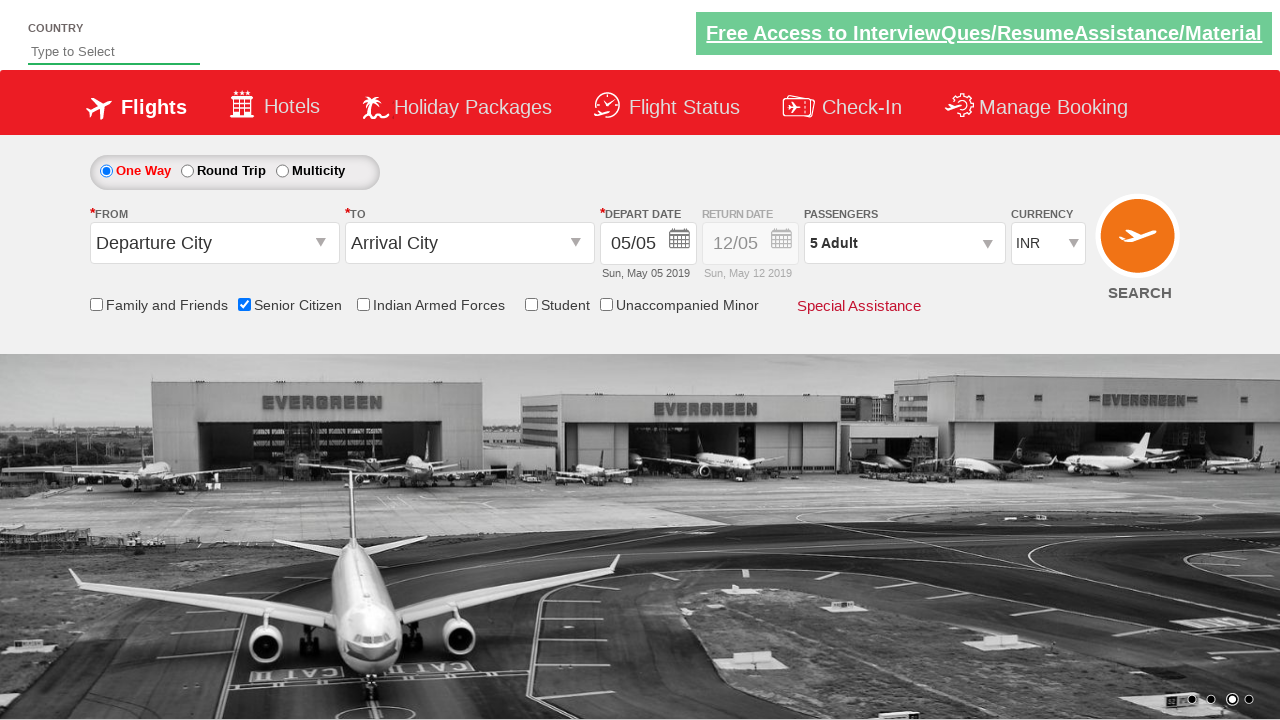

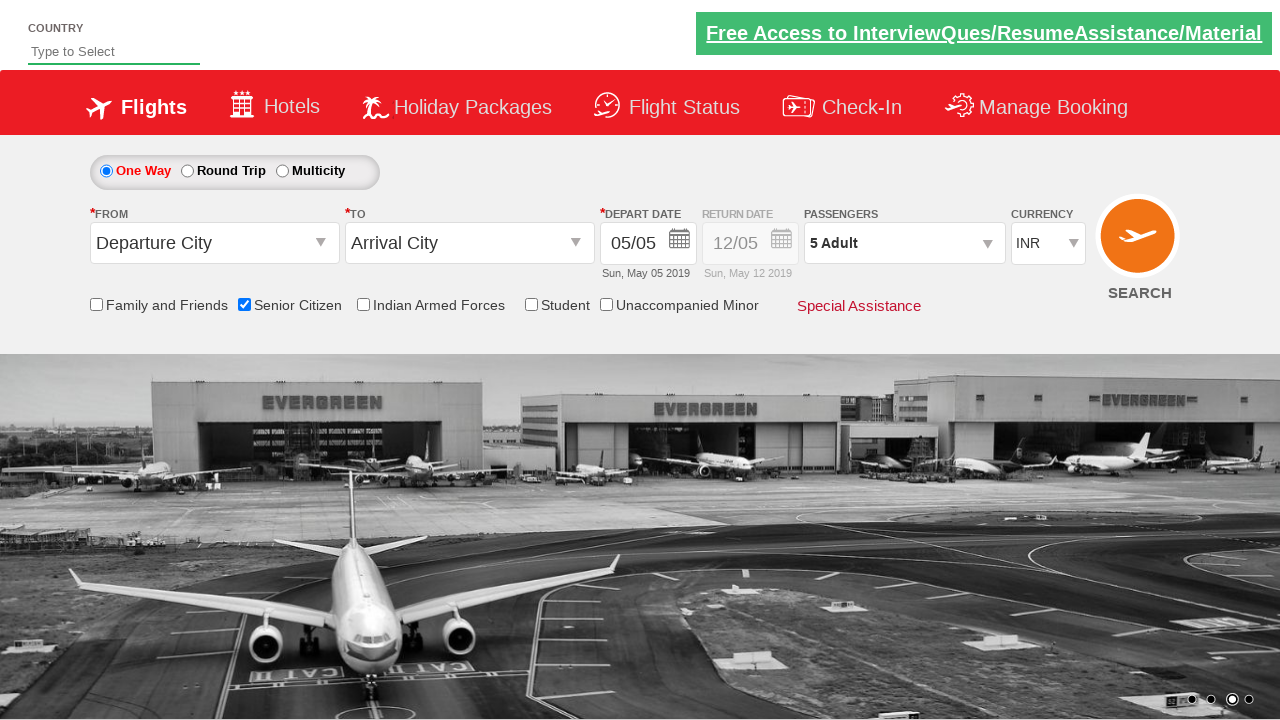